Tests JavaScript confirm dialog by clicking a button that triggers a confirm alert, accepting it on first iteration and dismissing it on second iteration

Starting URL: https://testpages.eviltester.com/styled/alerts/alert-test.html

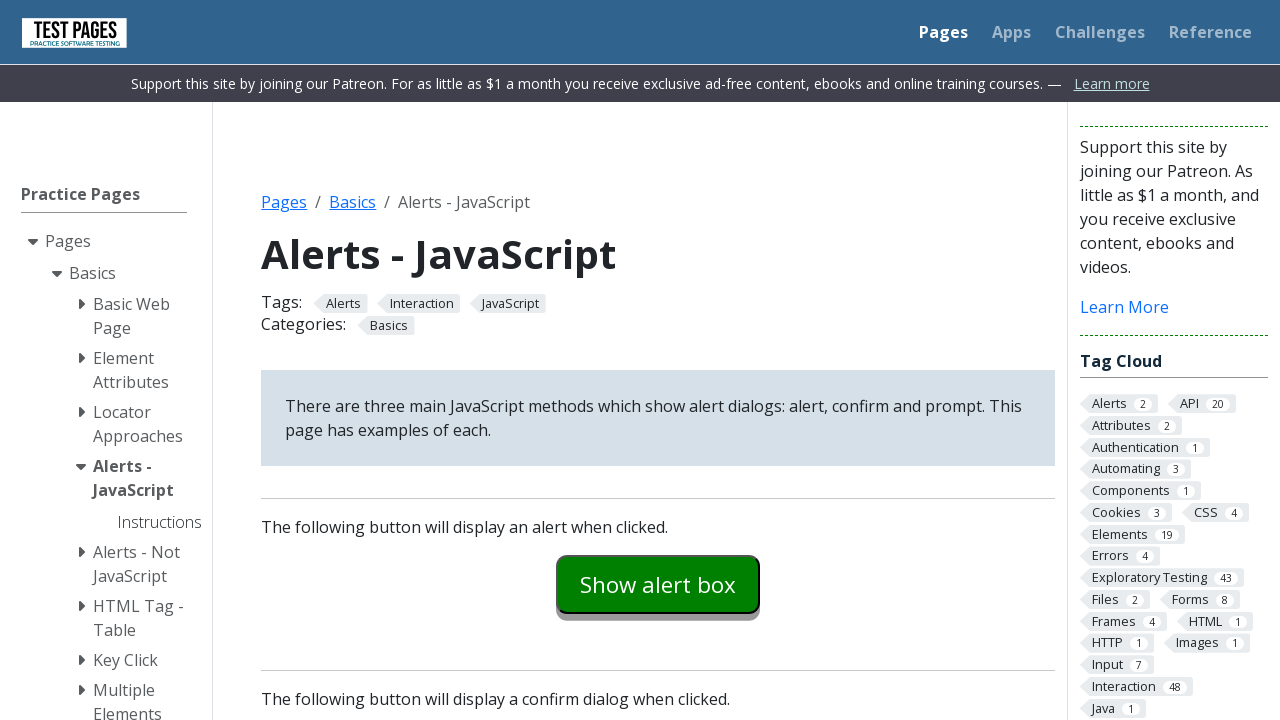

Navigated to alerts test page
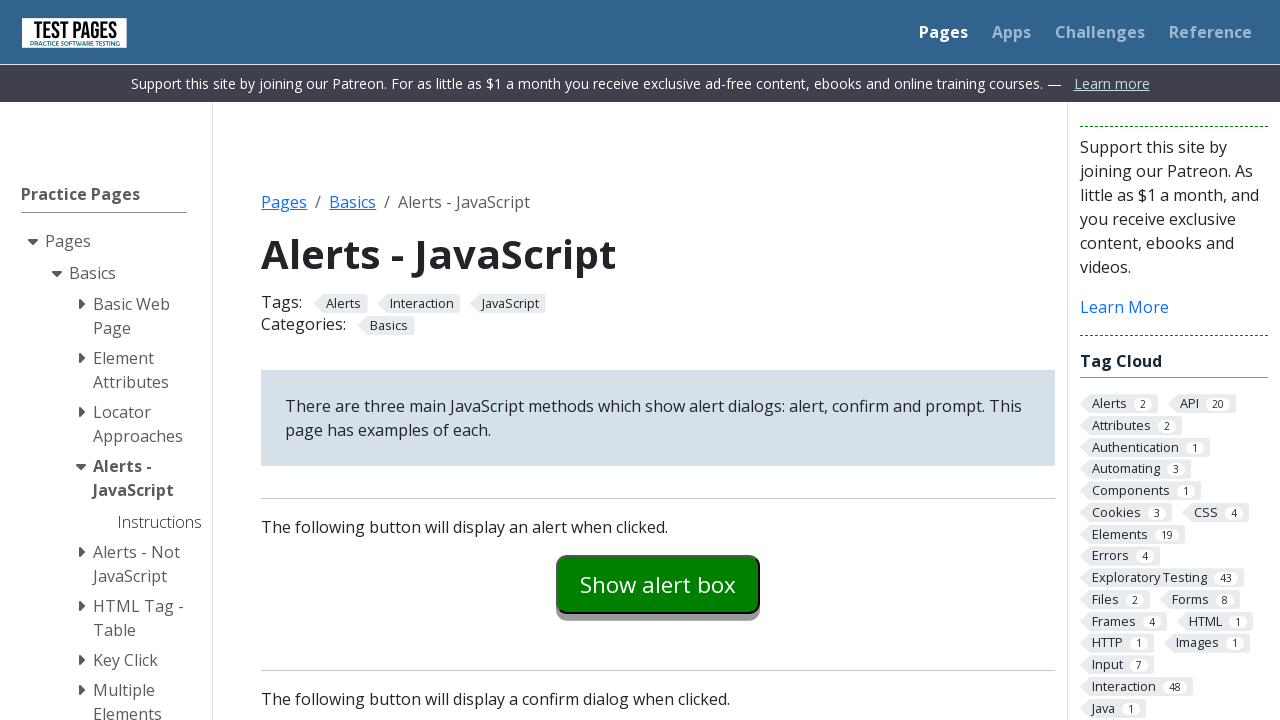

Set up dialog handler to accept first confirm dialog
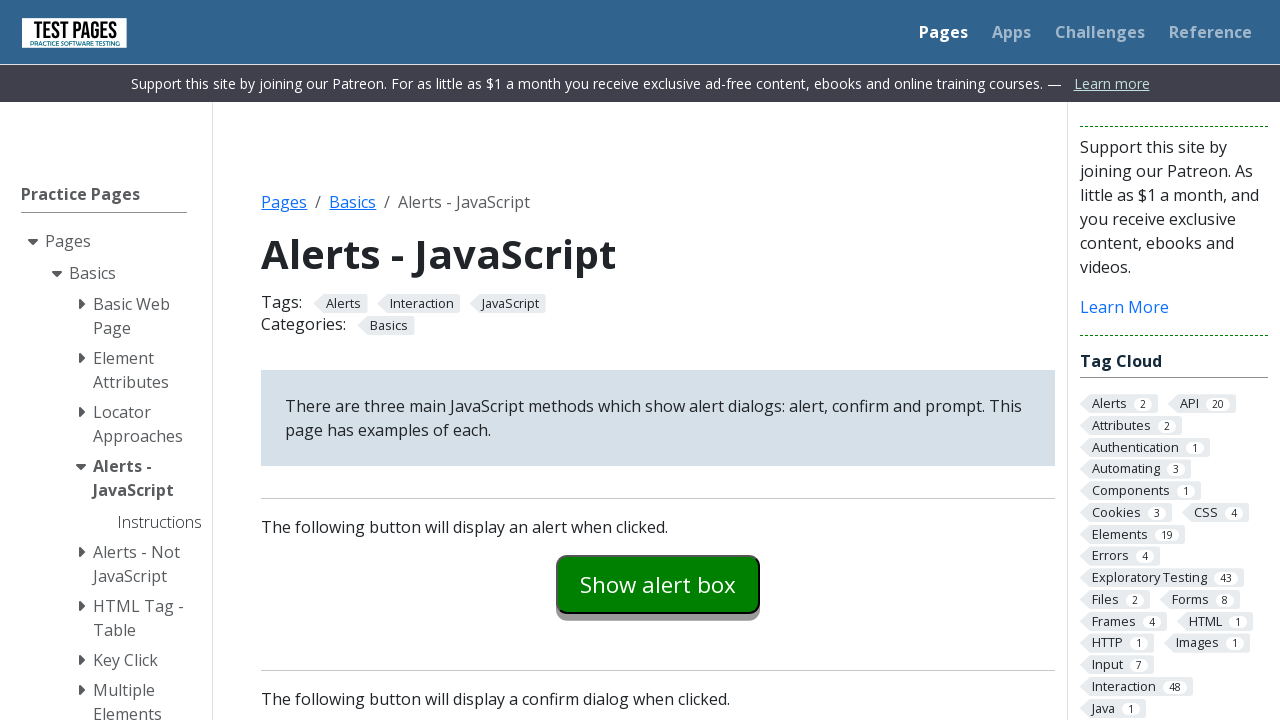

Clicked confirm example button to trigger first dialog at (658, 360) on #confirmexample
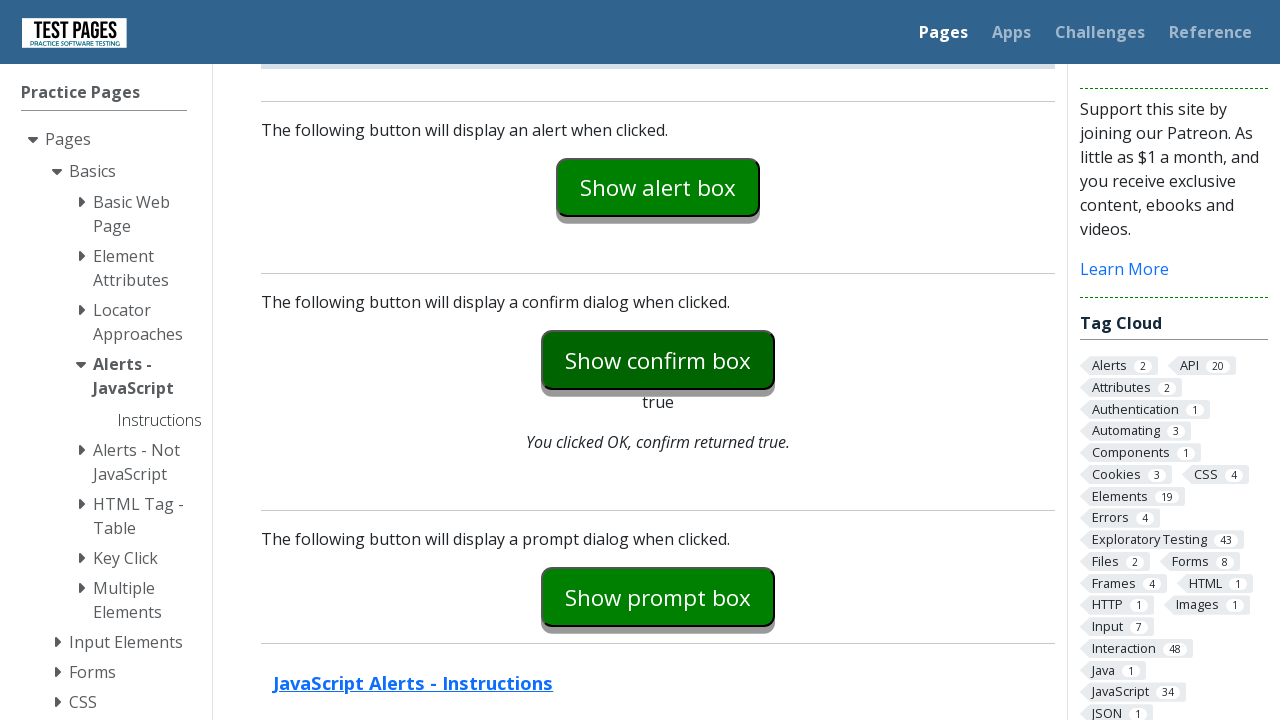

Confirm dialog accepted and explanation text updated
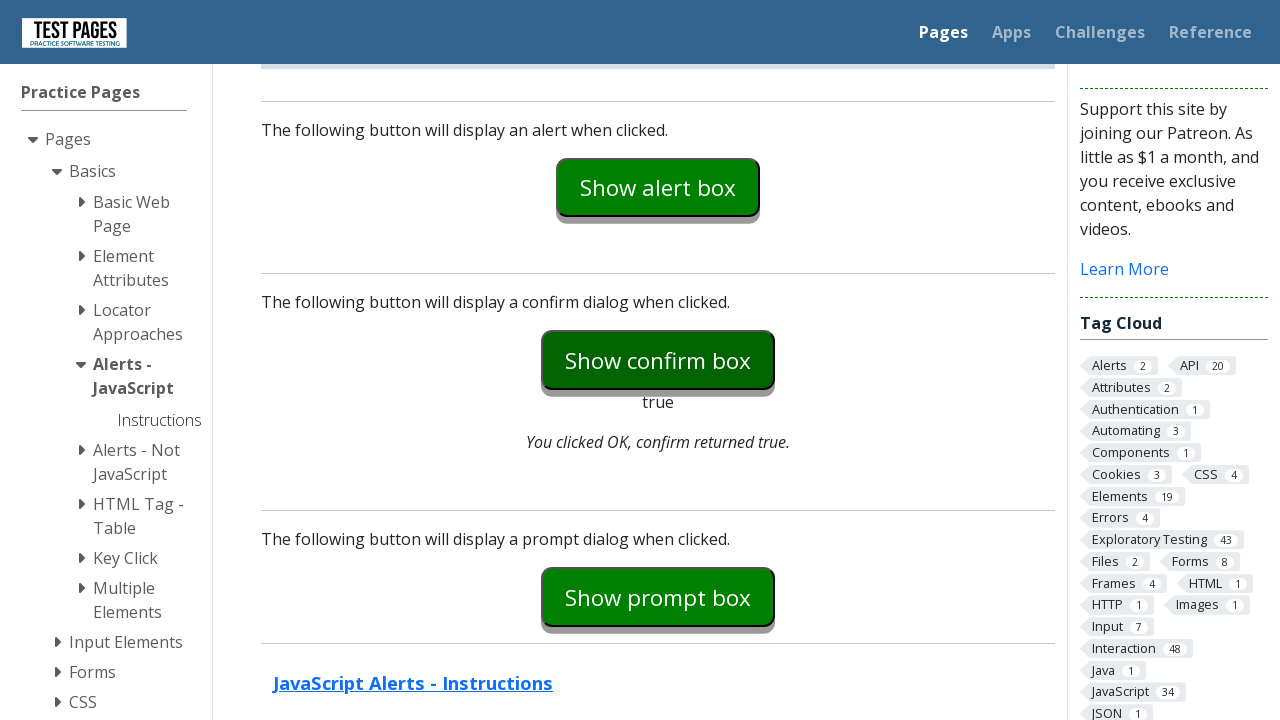

Set up dialog handler to dismiss second confirm dialog
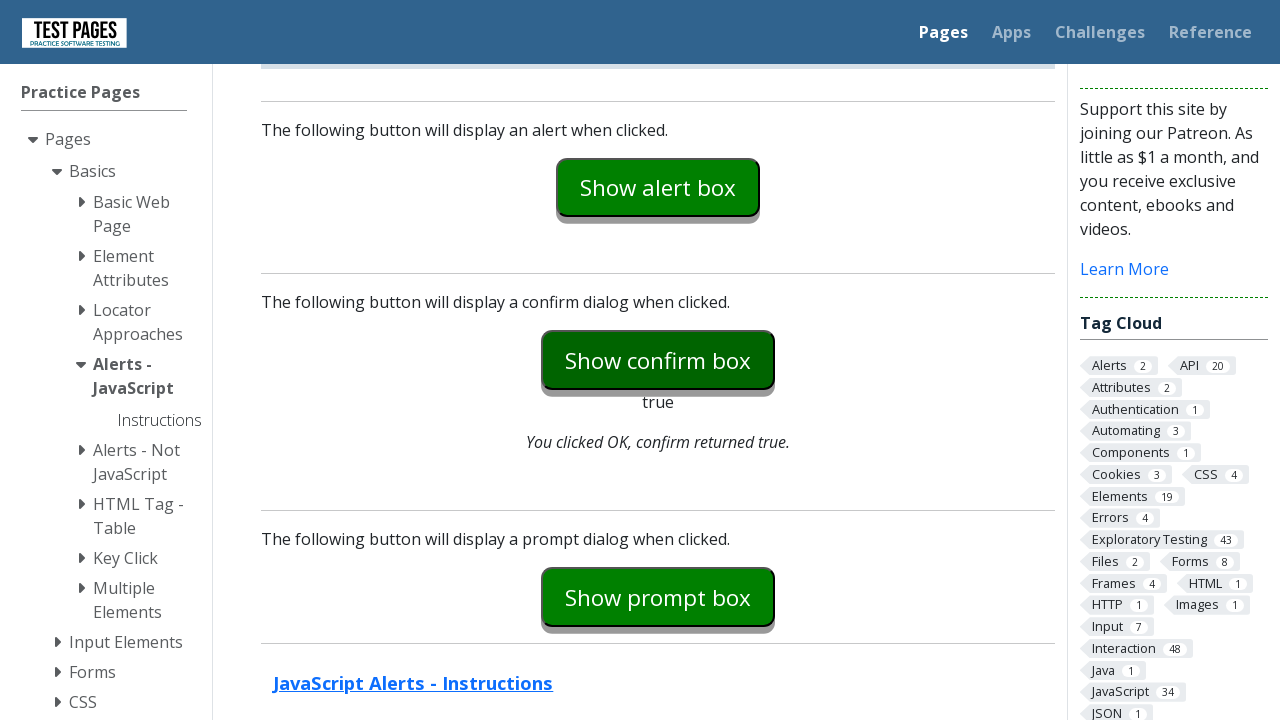

Clicked confirm example button to trigger second dialog at (658, 360) on #confirmexample
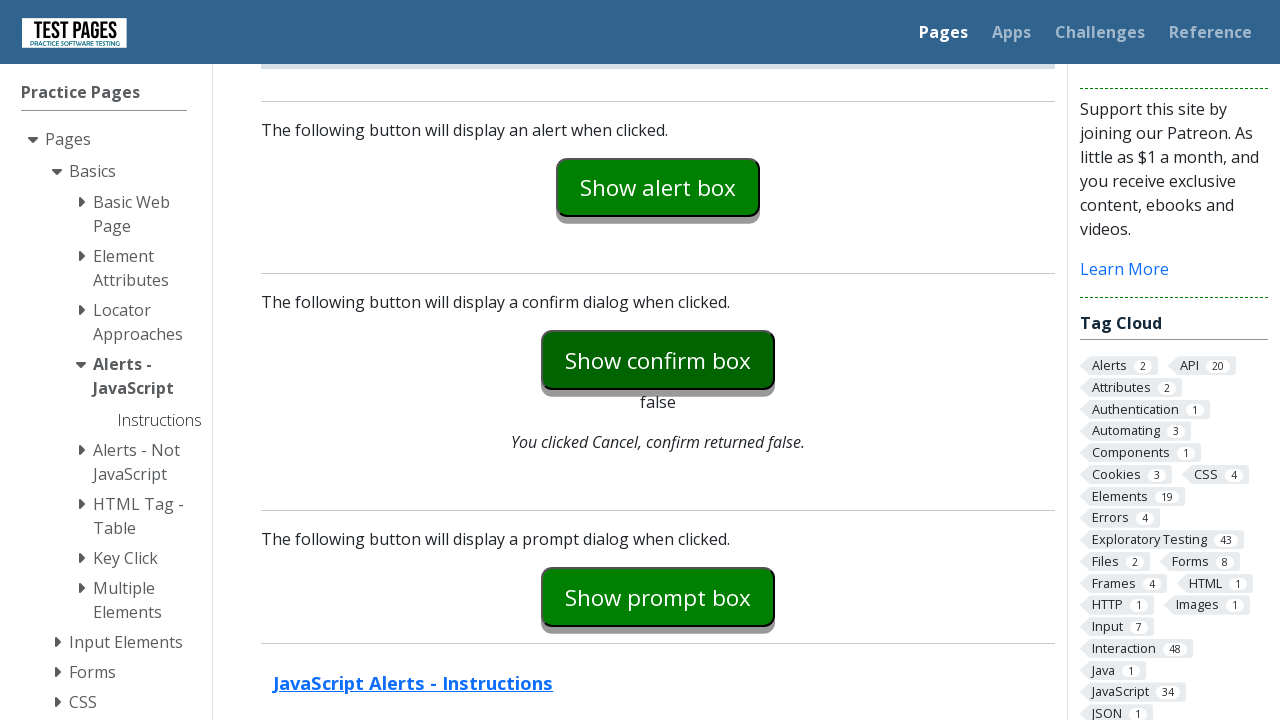

Confirm dialog dismissed and explanation text updated
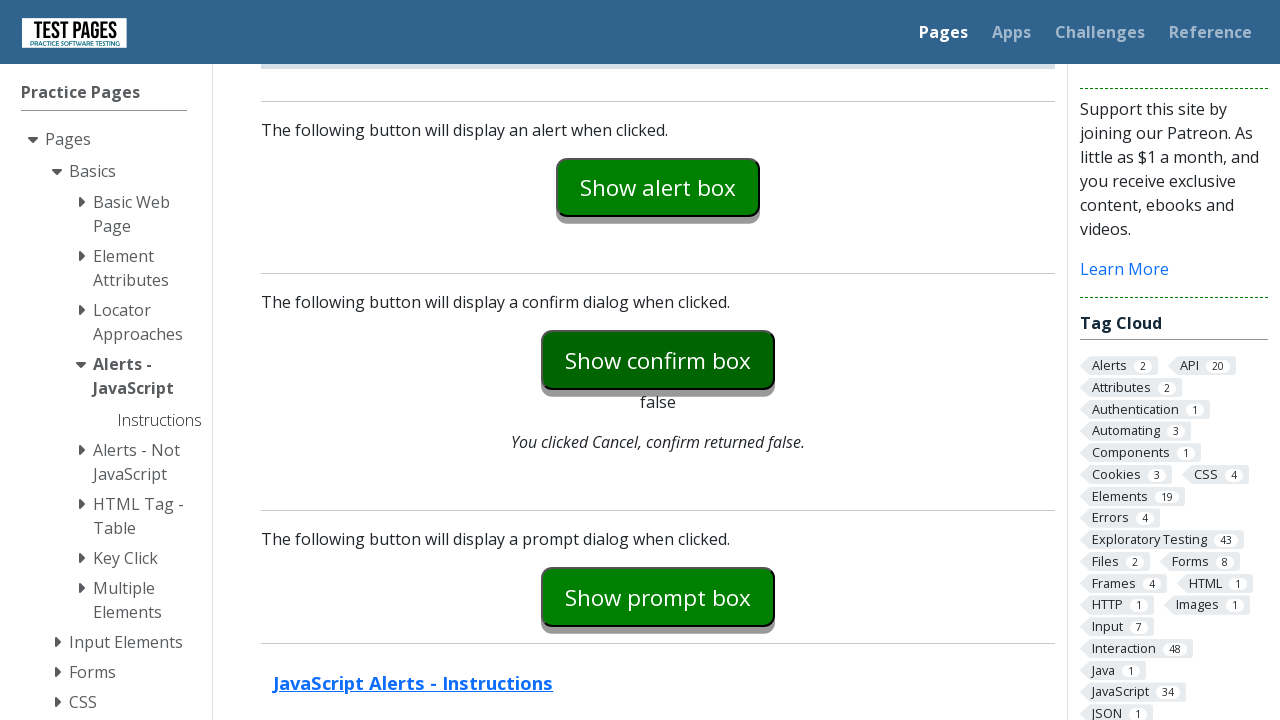

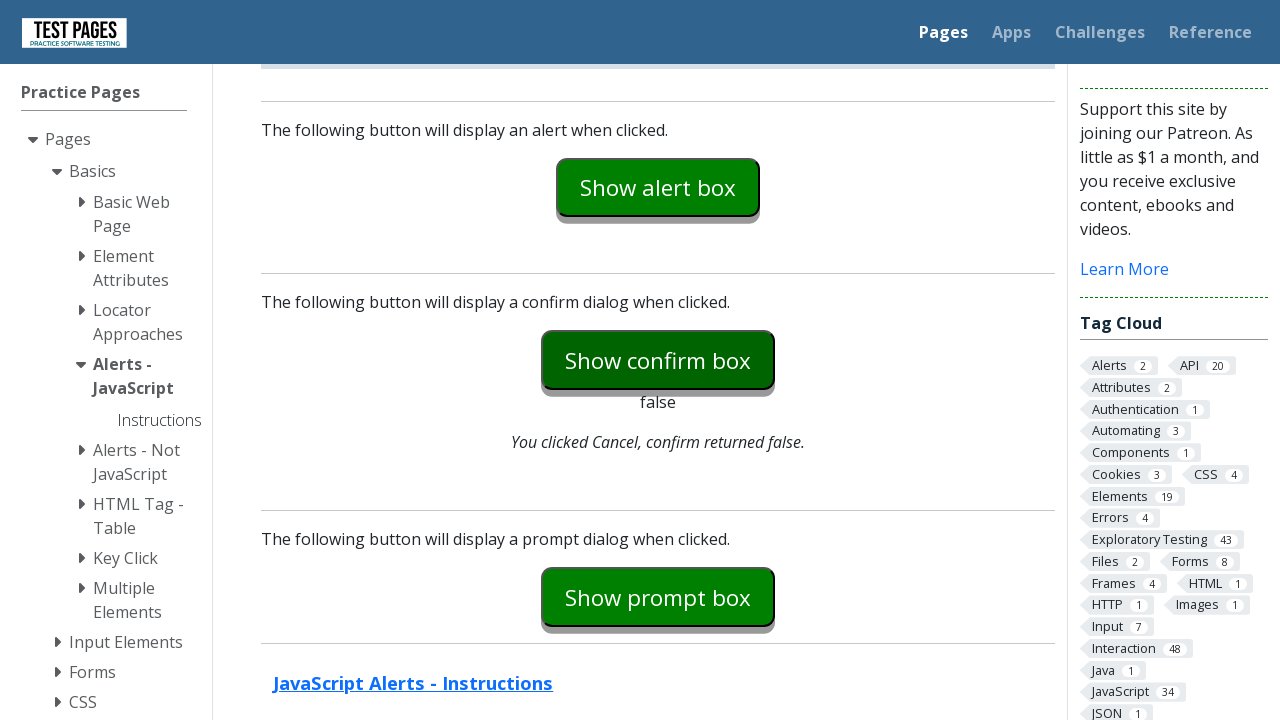